Tests navigation by clicking on A/B Testing link, verifying the page title, then navigating back and verifying the home page title

Starting URL: https://practice.cydeo.com

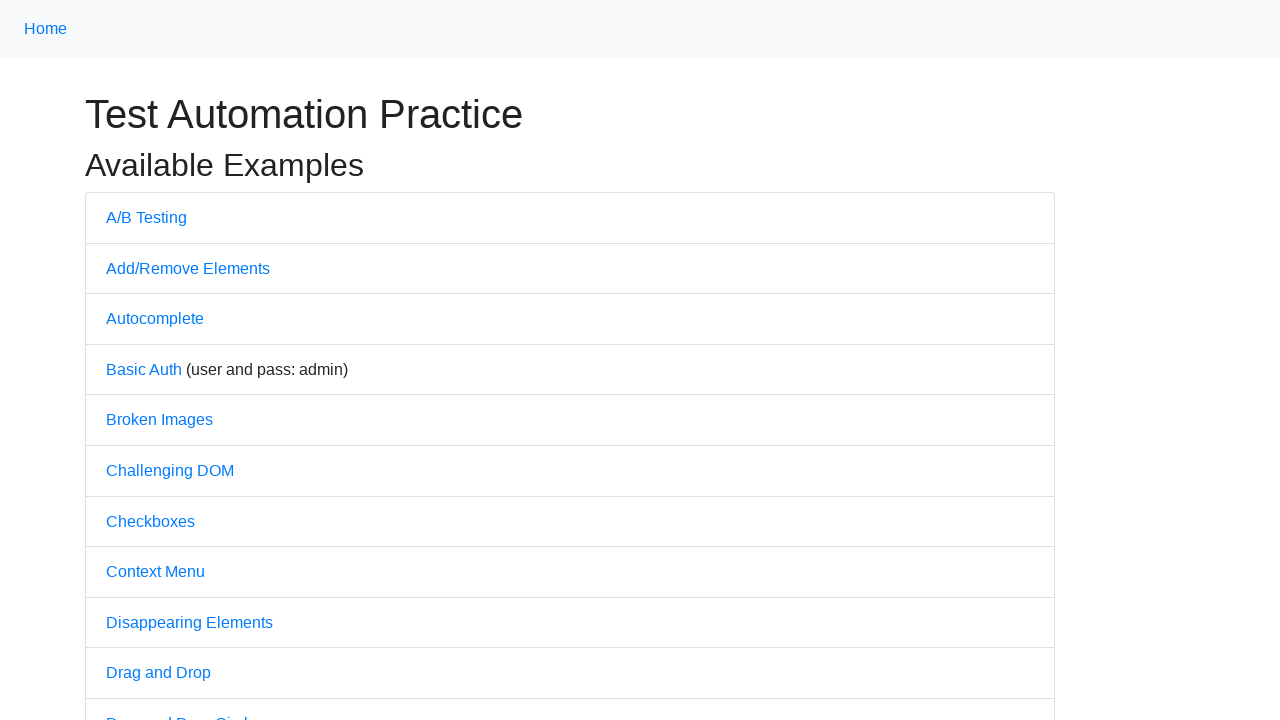

Clicked on A/B Testing link at (146, 217) on text=A/B Testing
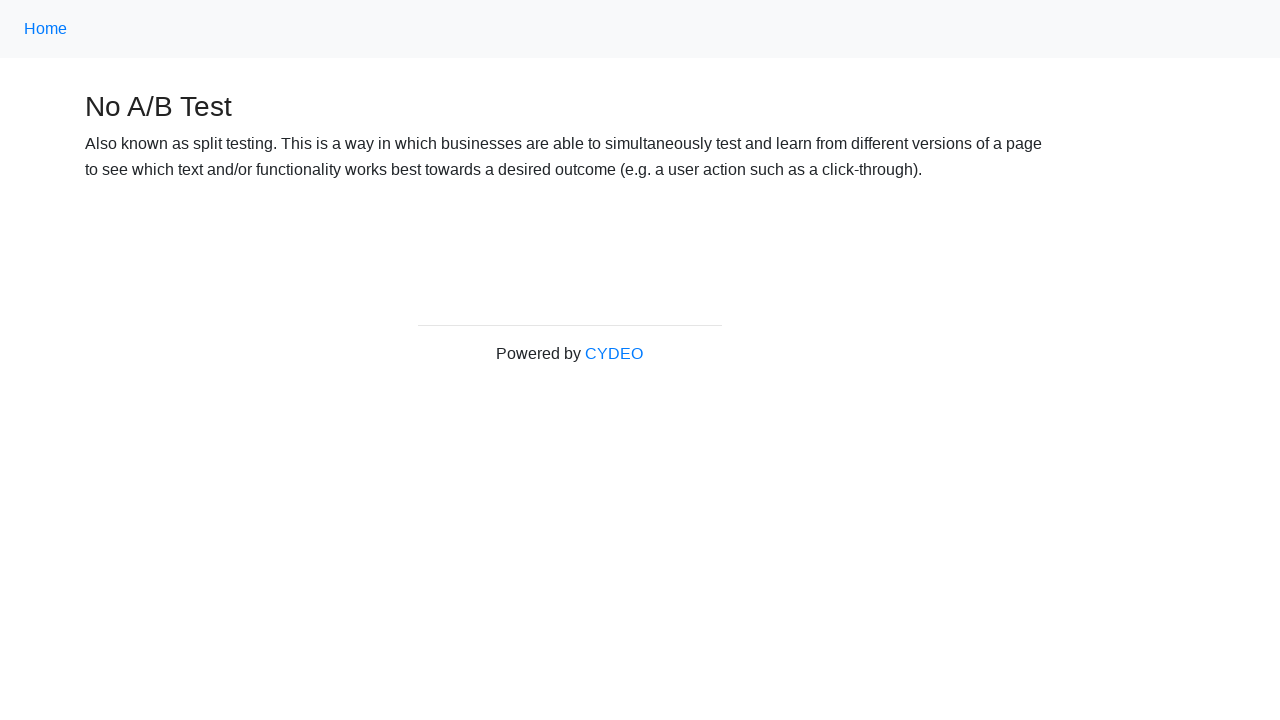

Waited for A/B Testing page to load
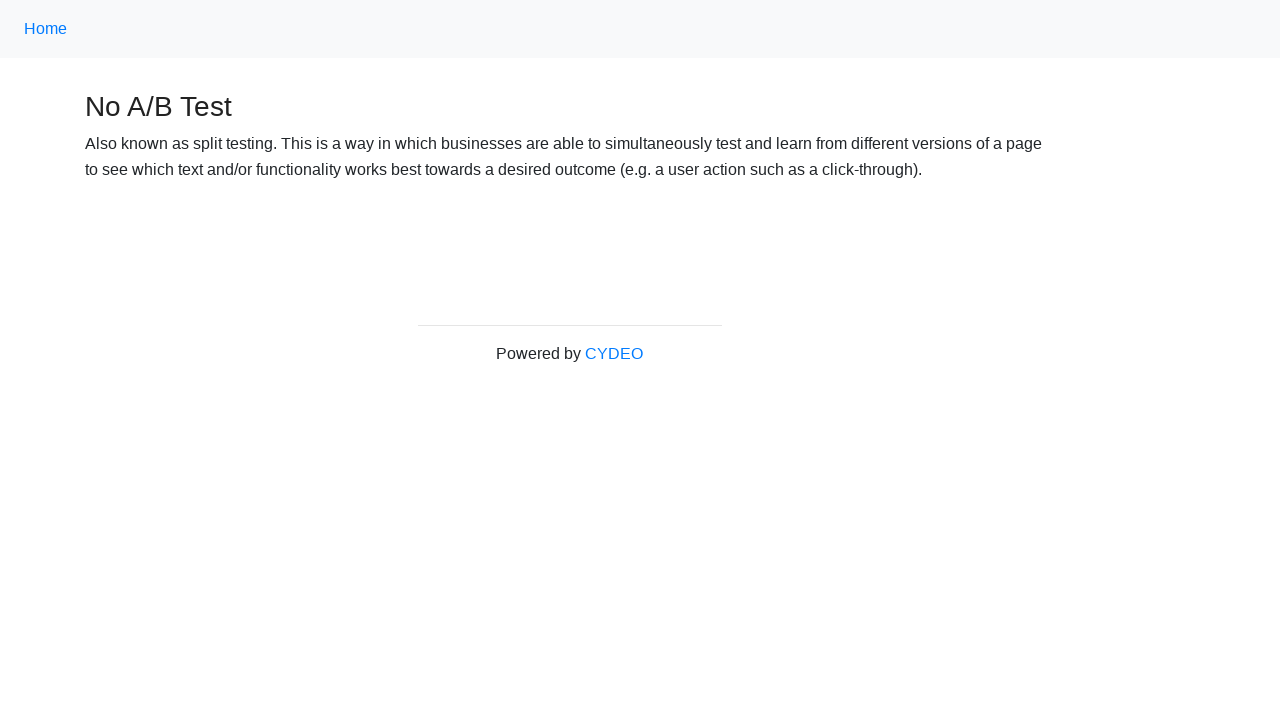

Verified page title contains 'No A/B Test'
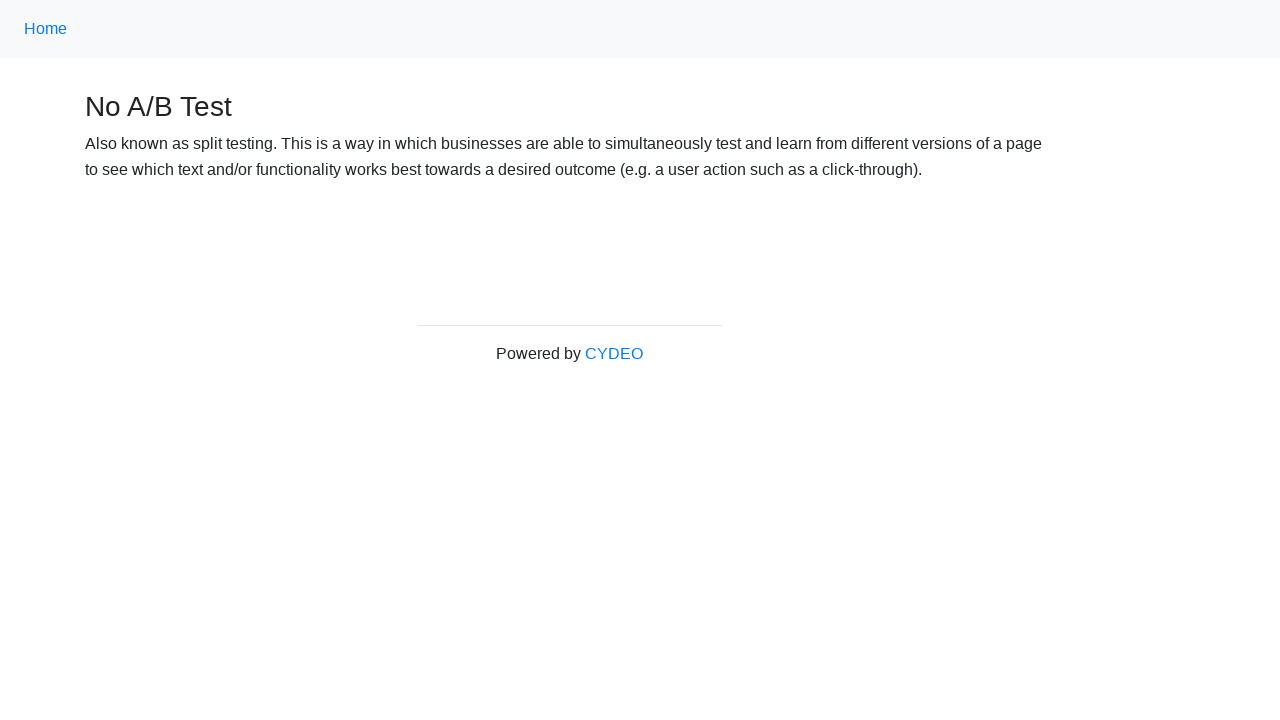

Navigated back to home page
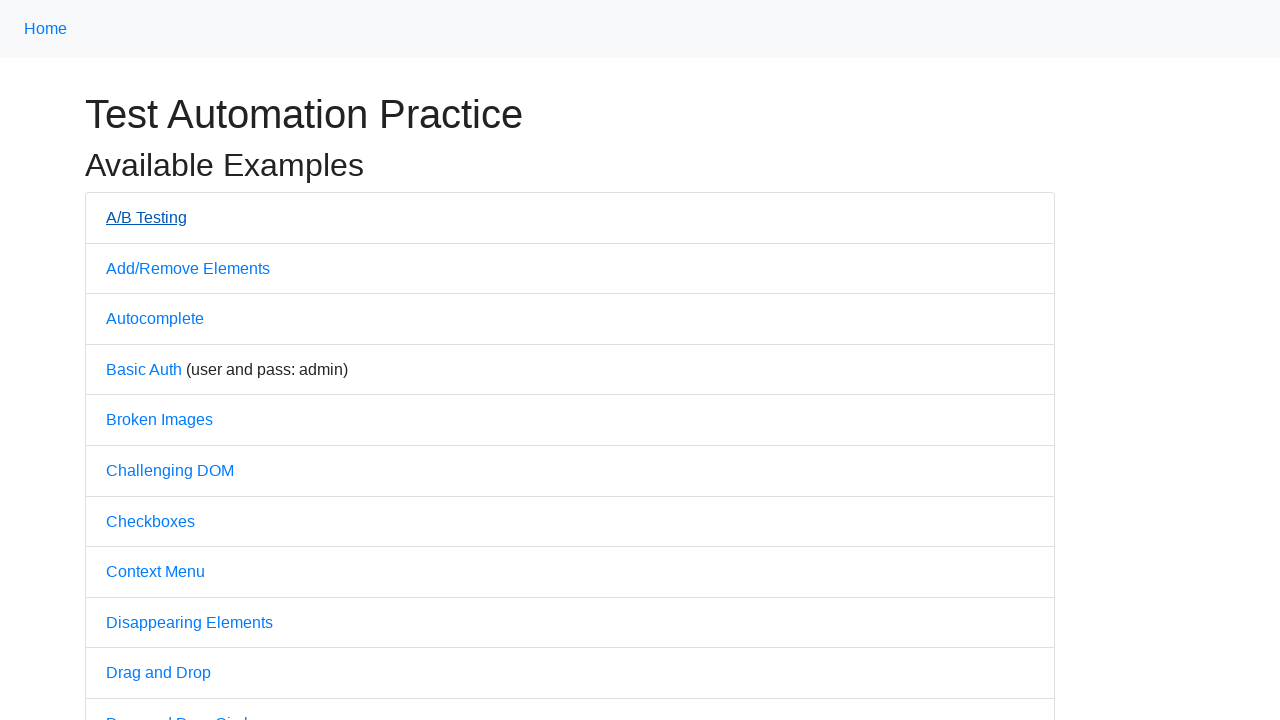

Waited for home page to load
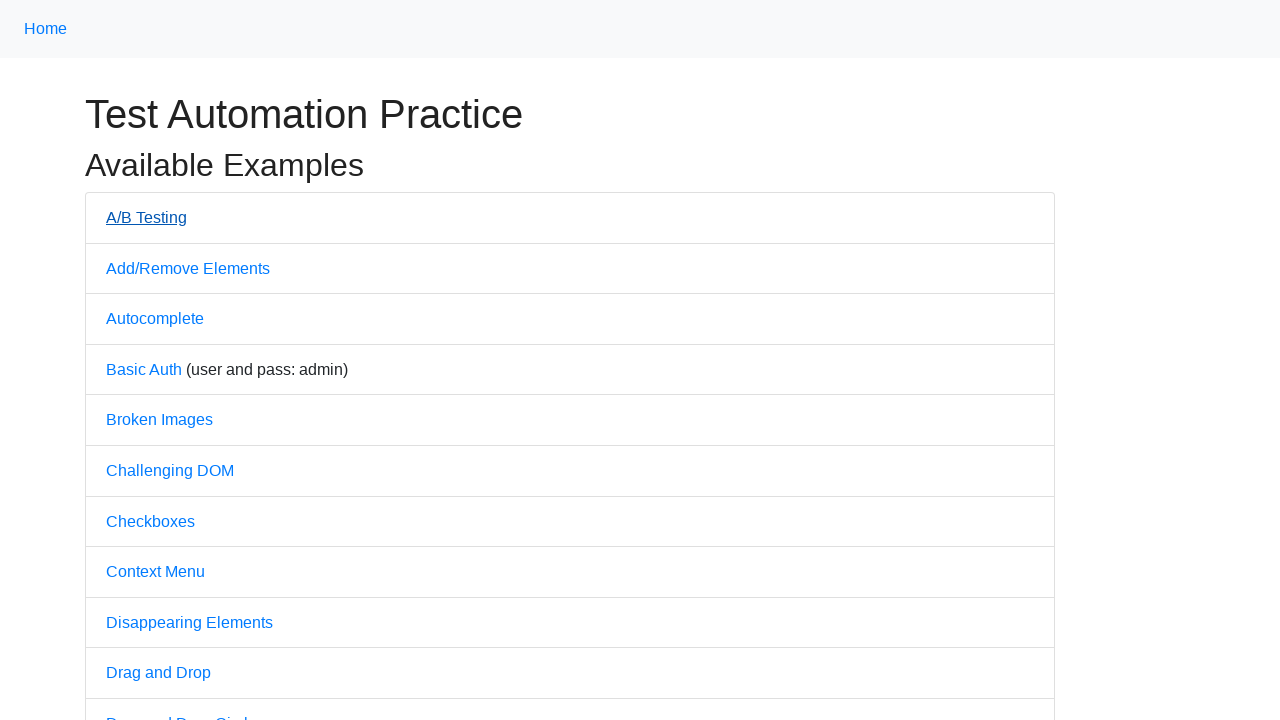

Verified page title contains 'Practice'
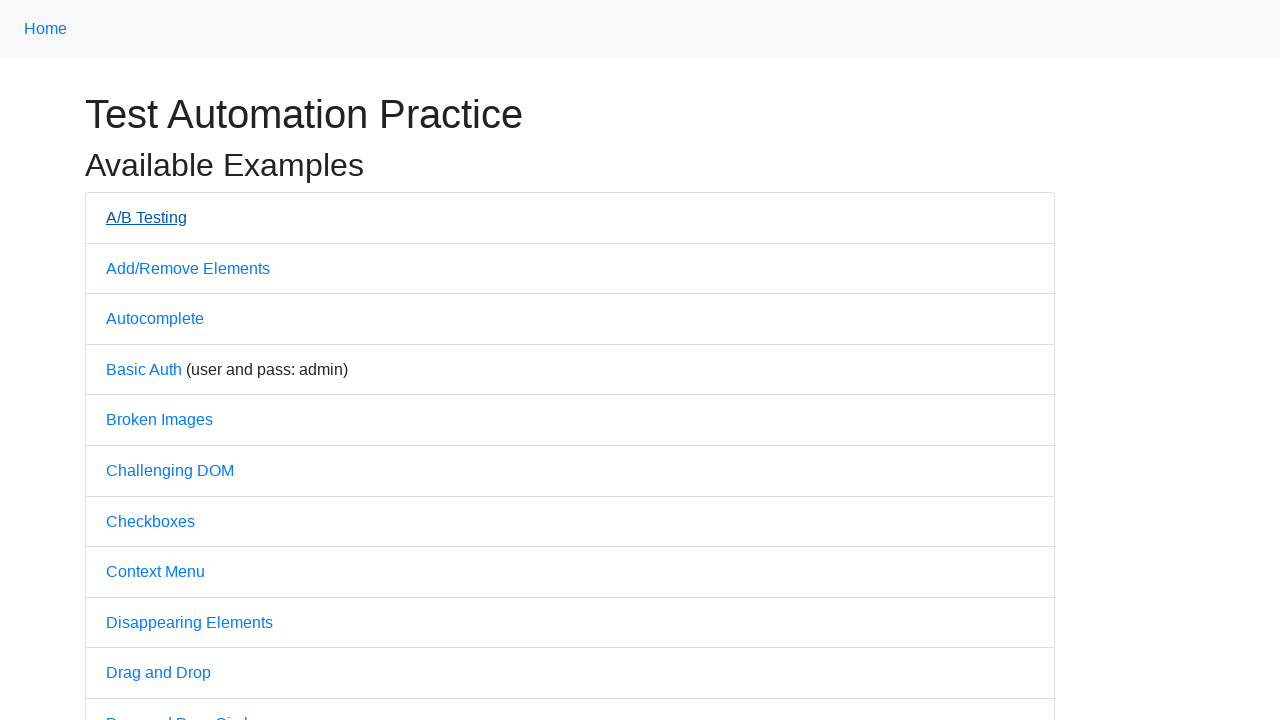

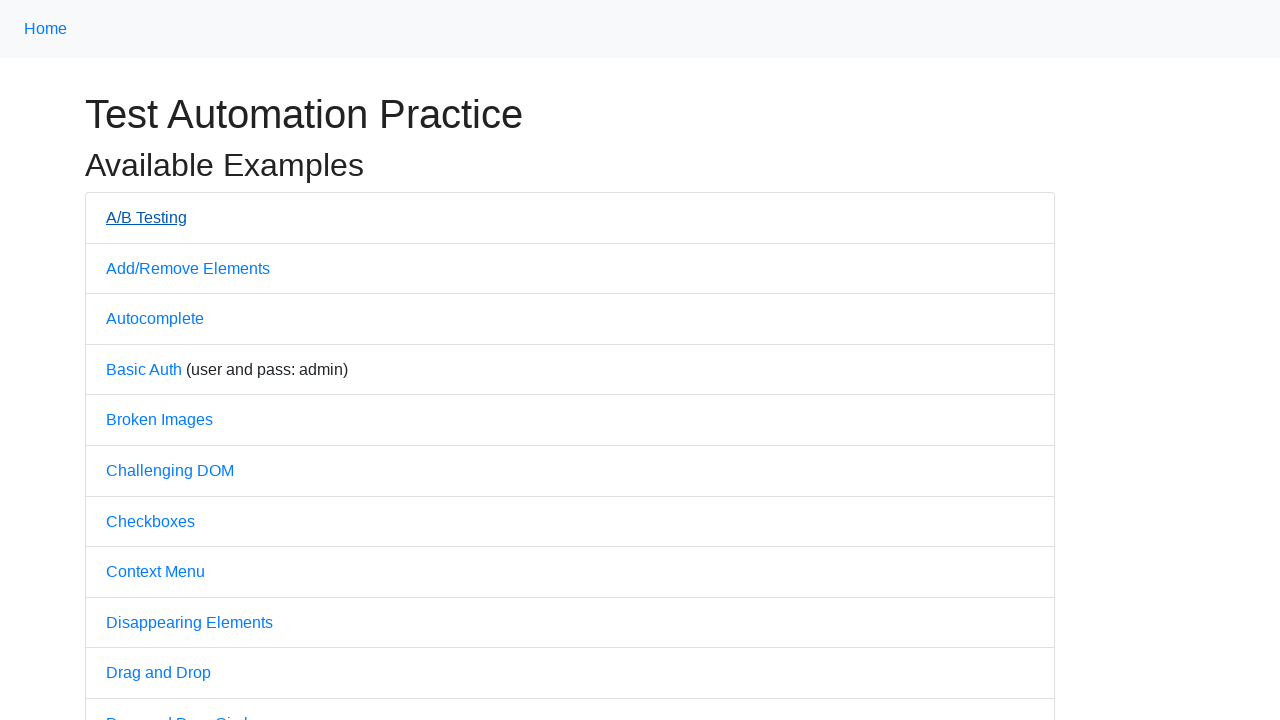